Tests handling of JavaScript alert and confirm dialogs by entering a name, triggering alert/confirm popups, and accepting or dismissing them

Starting URL: http://rahulshettyacademy.com/AutomationPractice/

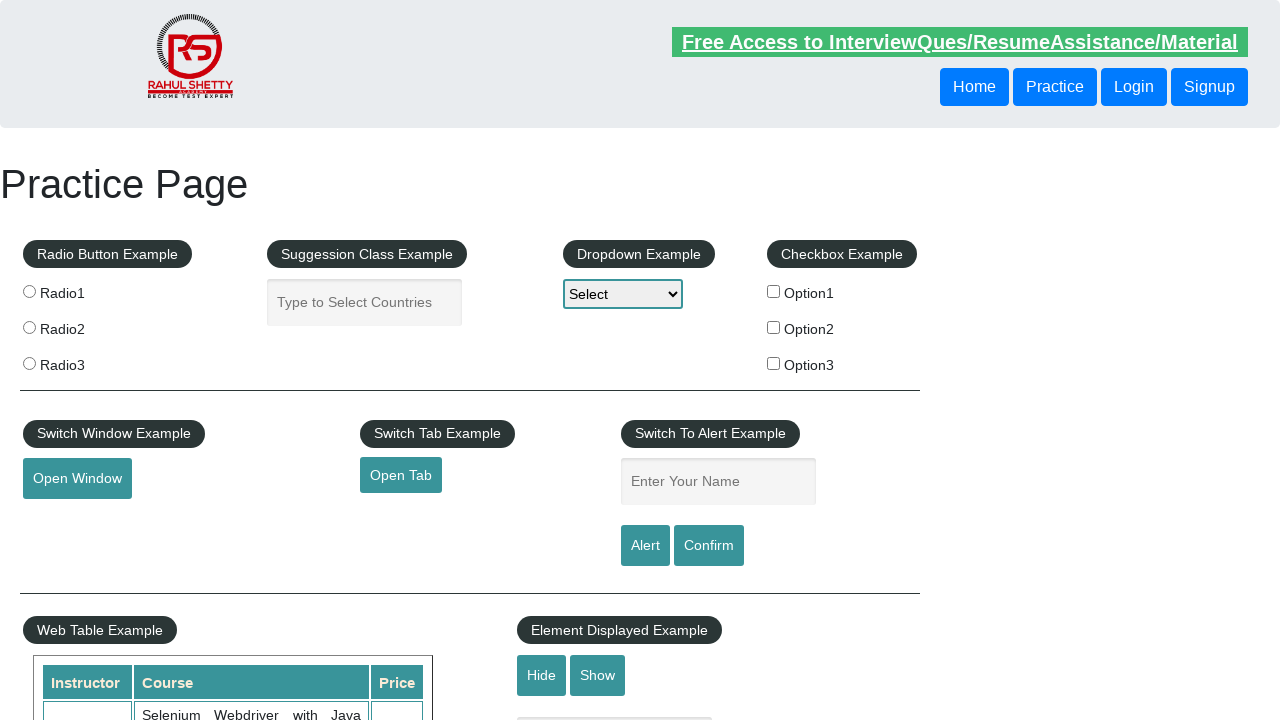

Entered 'Ian' in the name text field on #name
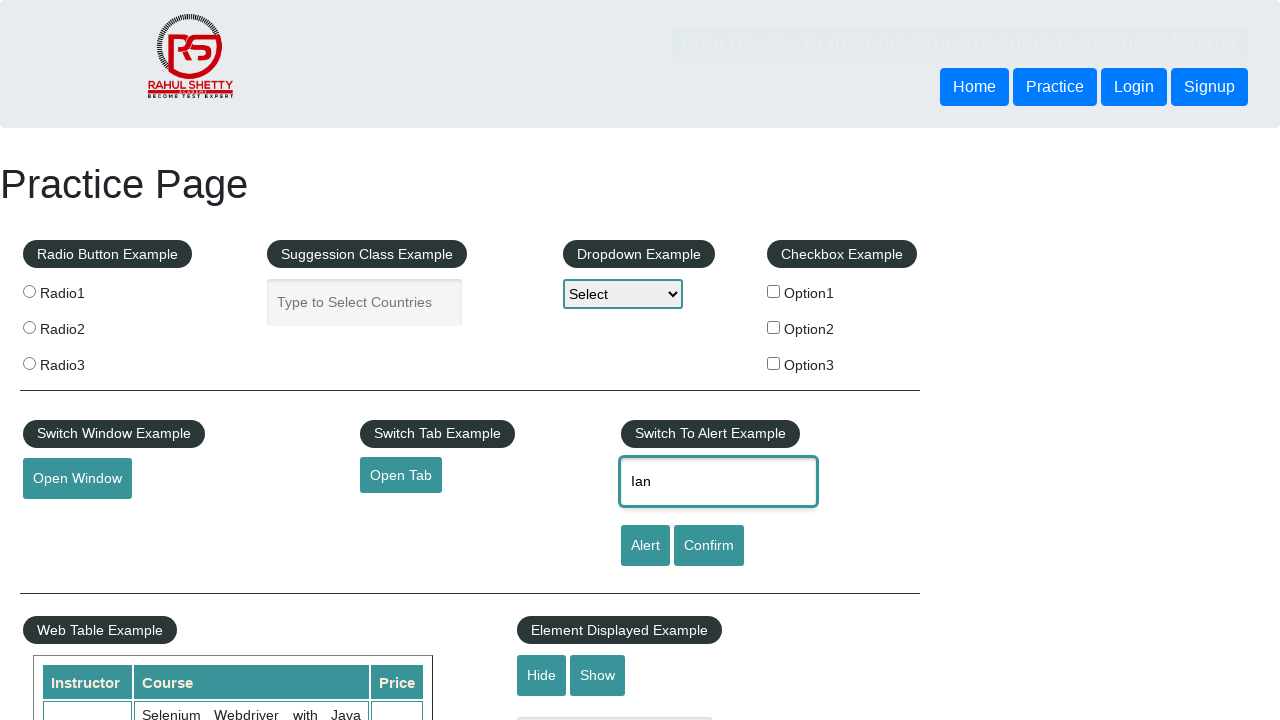

Clicked Alert button to trigger JavaScript alert at (645, 546) on [id=alertbtn]
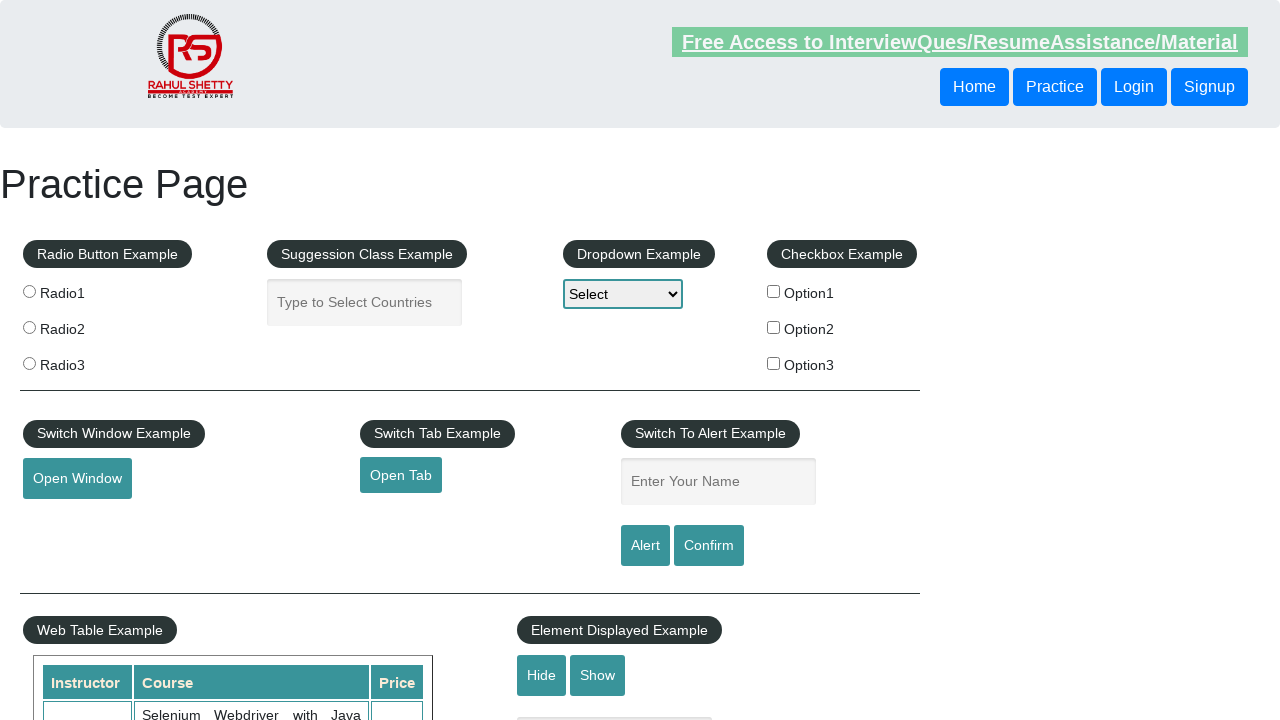

Set up dialog handler to accept the alert
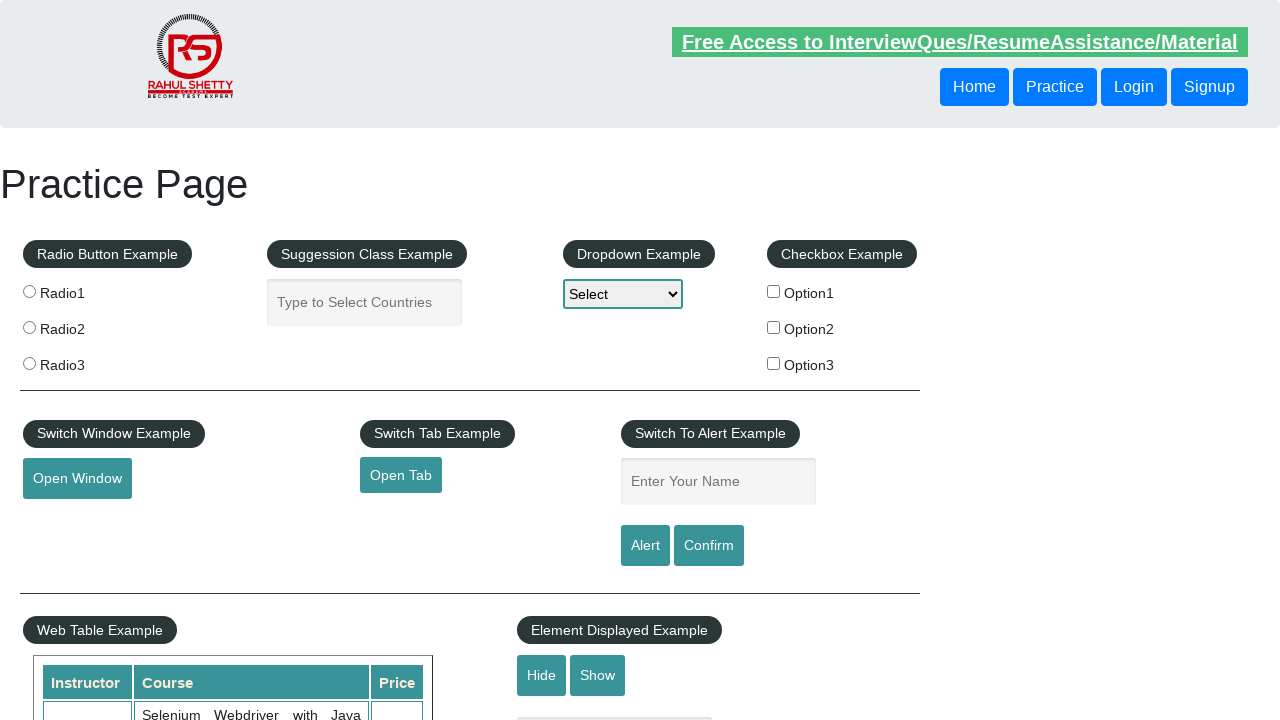

Waited for alert to be processed
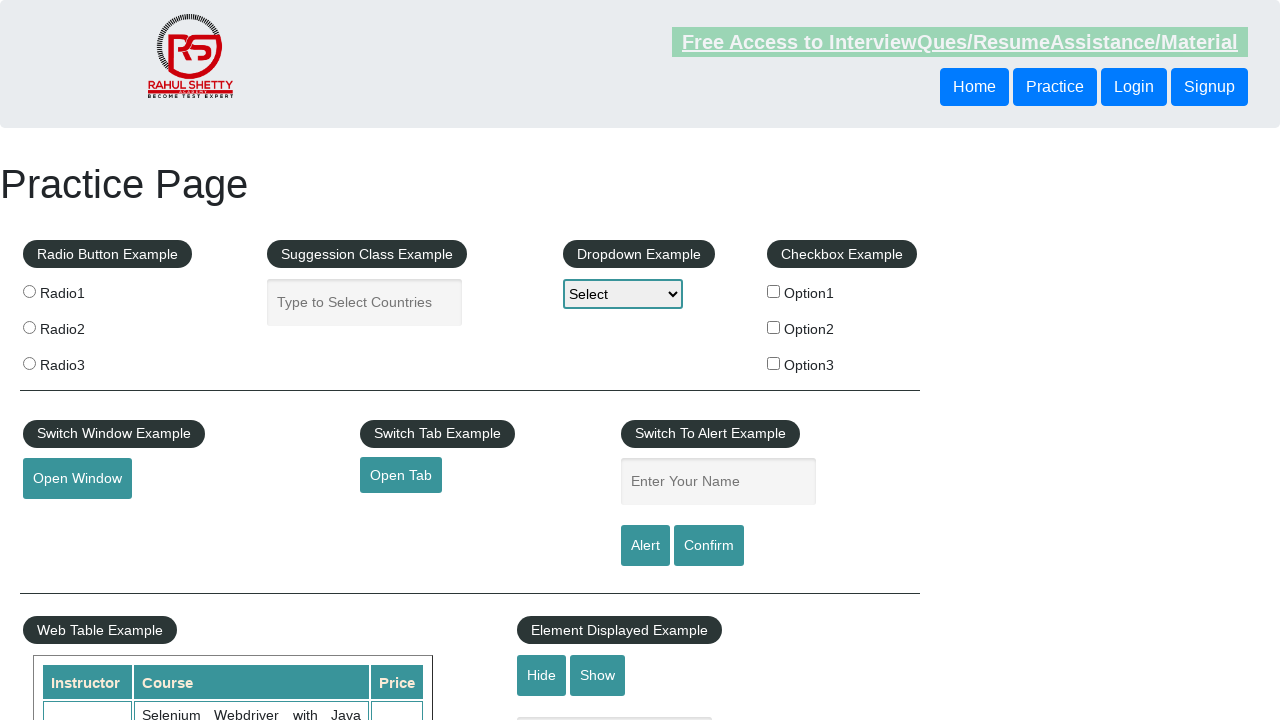

Cleared the name text field on #name
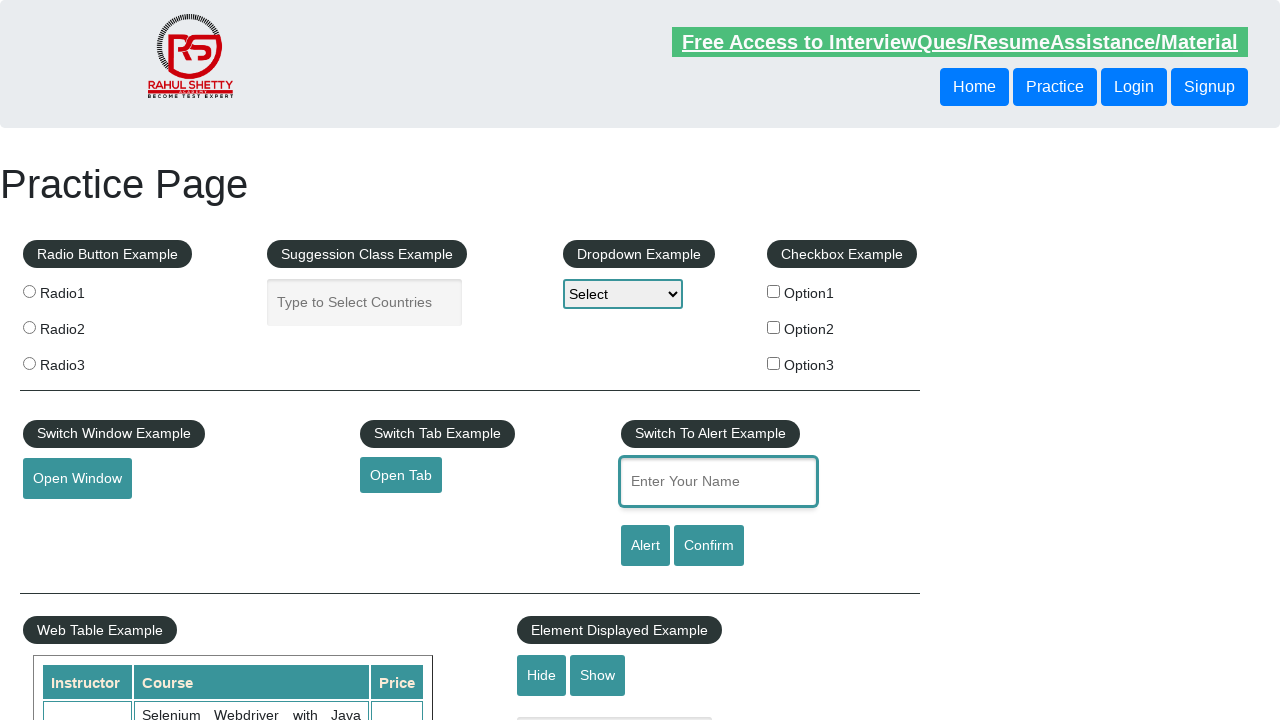

Entered 'Ian' in the name text field for confirm test on #name
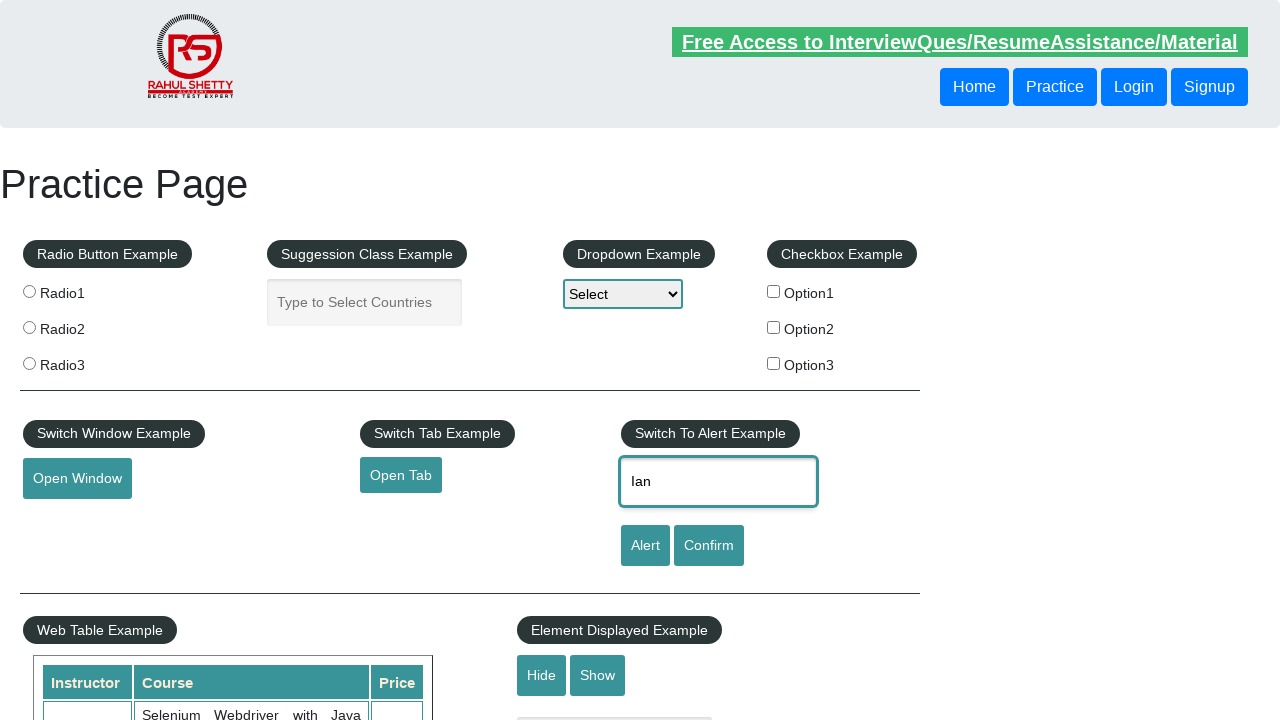

Clicked Confirm button to trigger JavaScript confirm dialog at (709, 546) on [id=confirmbtn]
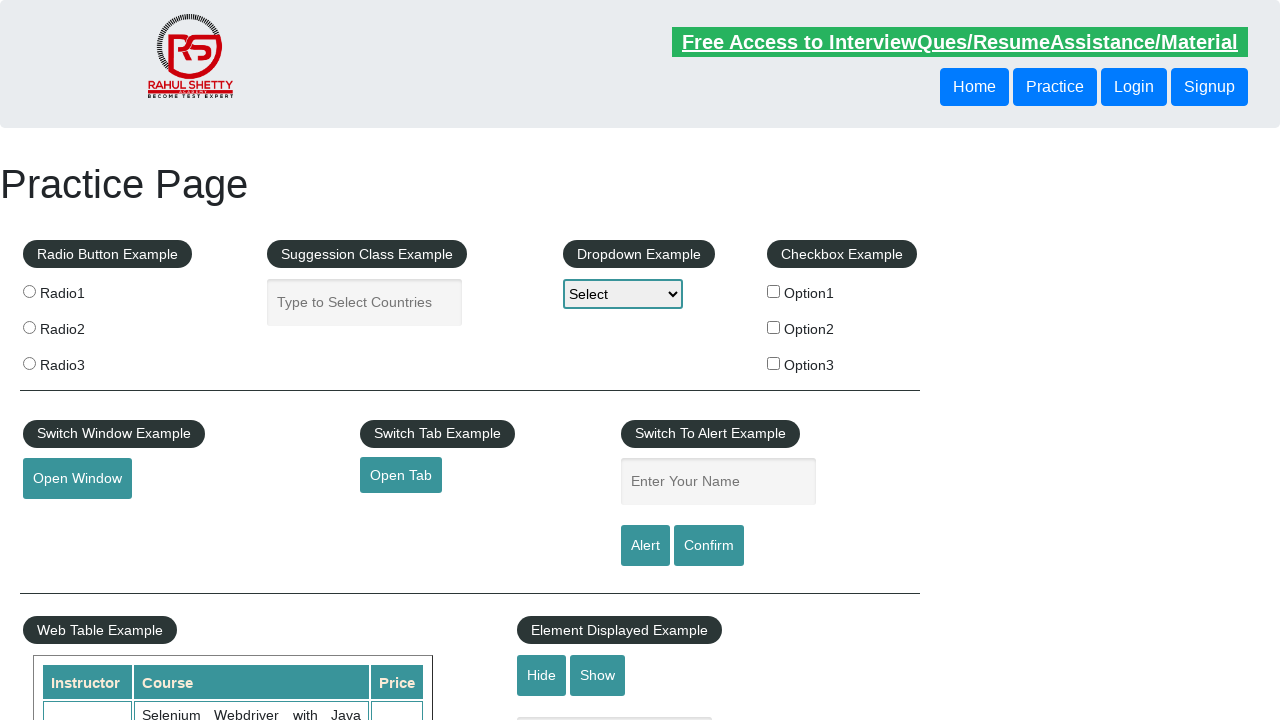

Set up dialog handler to dismiss the confirm dialog
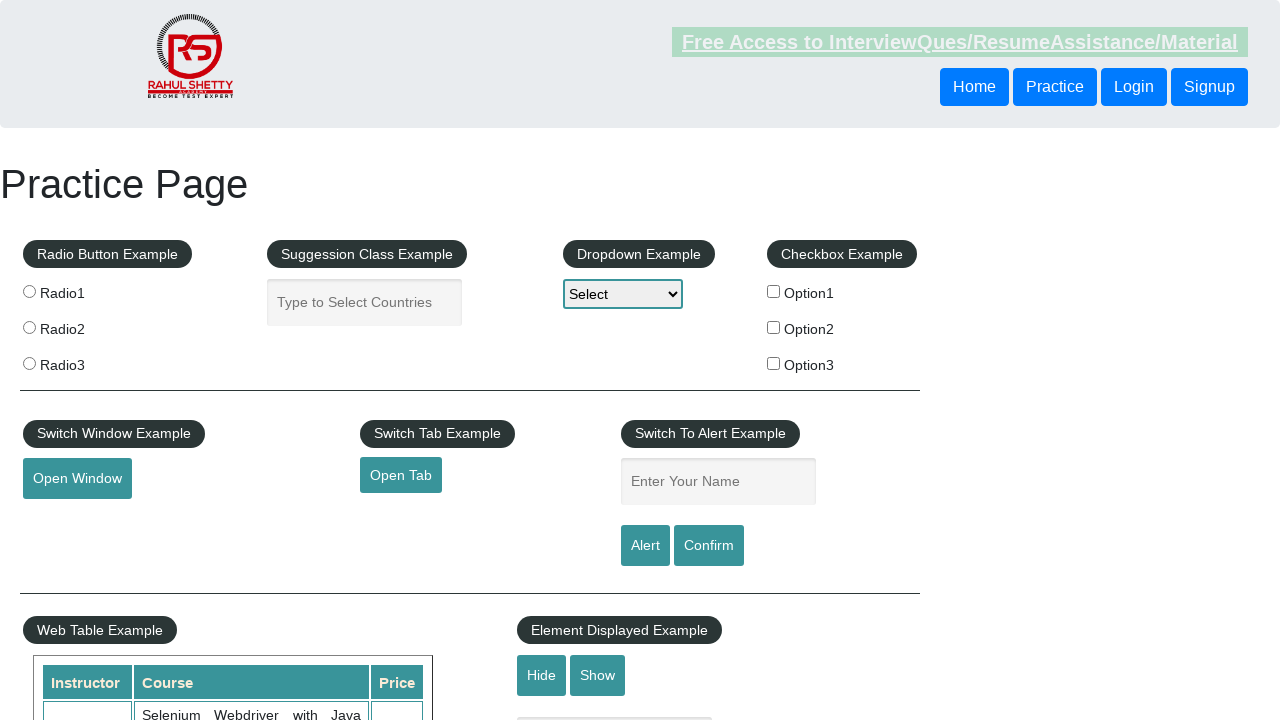

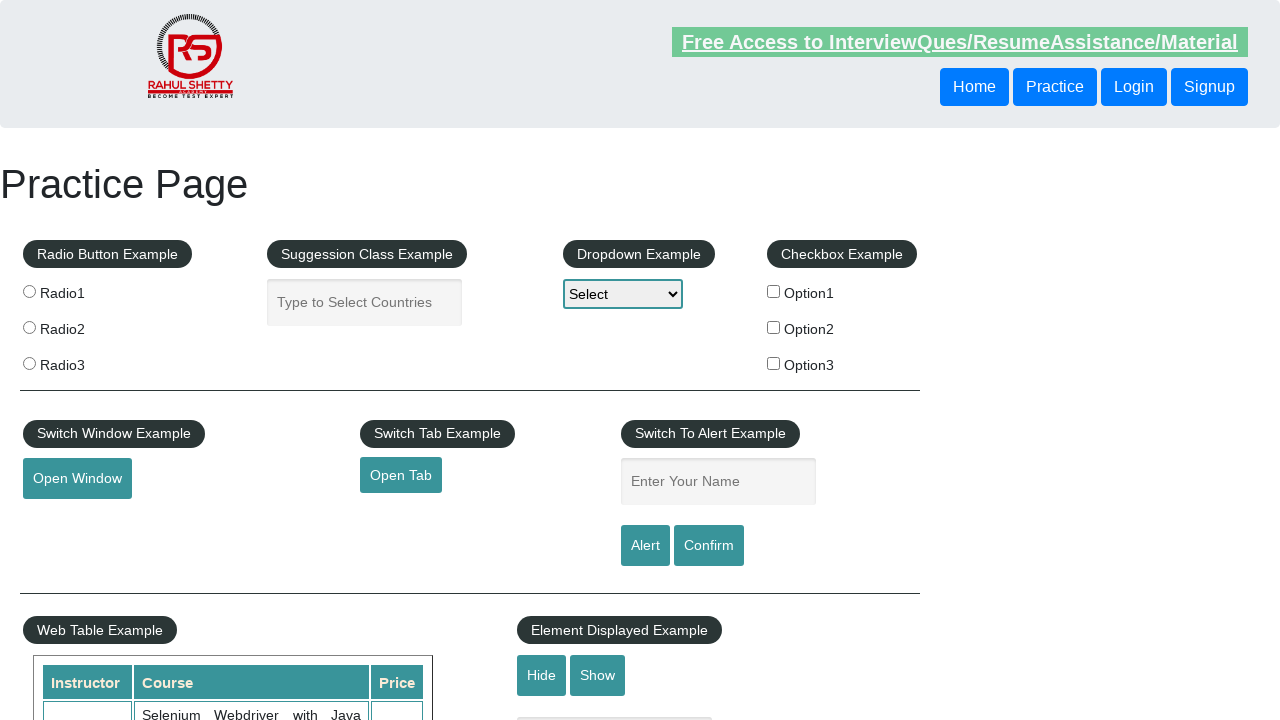